Tests A/B split testing opt-out by adding the opt-out cookie before navigating to the A/B test page, then verifies the opt-out version is shown.

Starting URL: http://the-internet.herokuapp.com

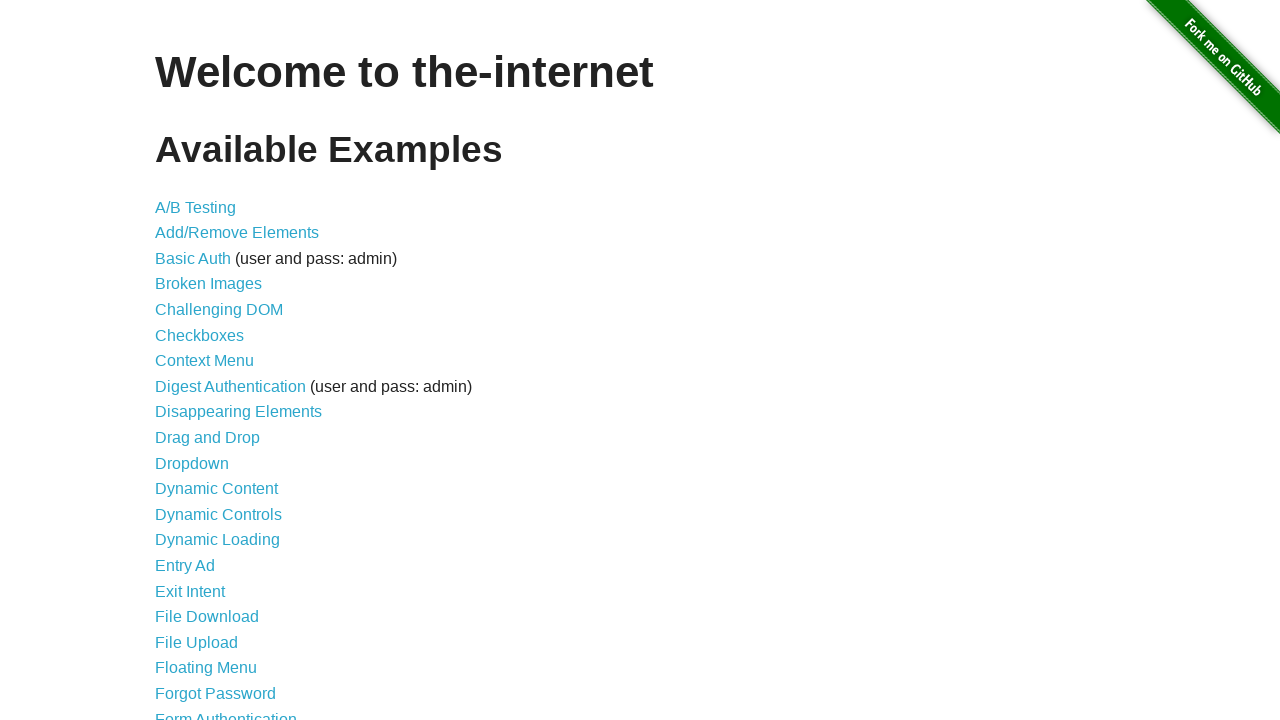

Added optimizelyOptOut cookie to context before navigation
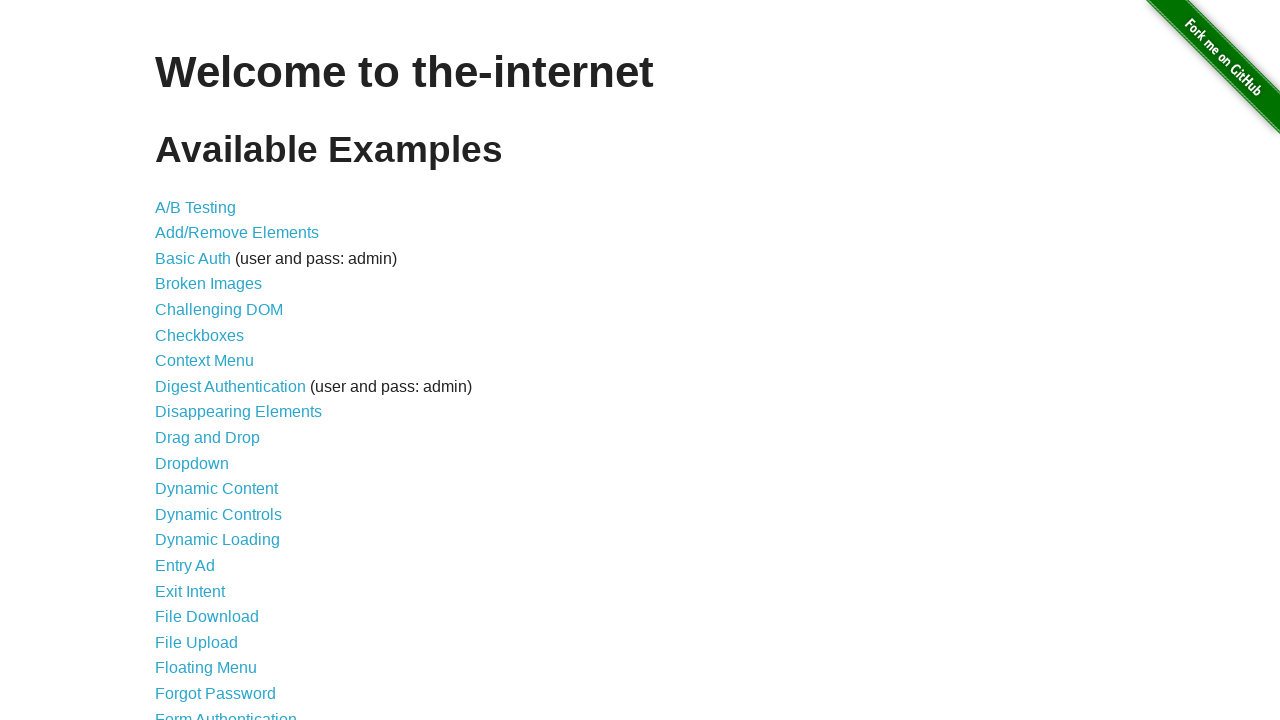

Navigated to A/B test page with opt-out cookie set
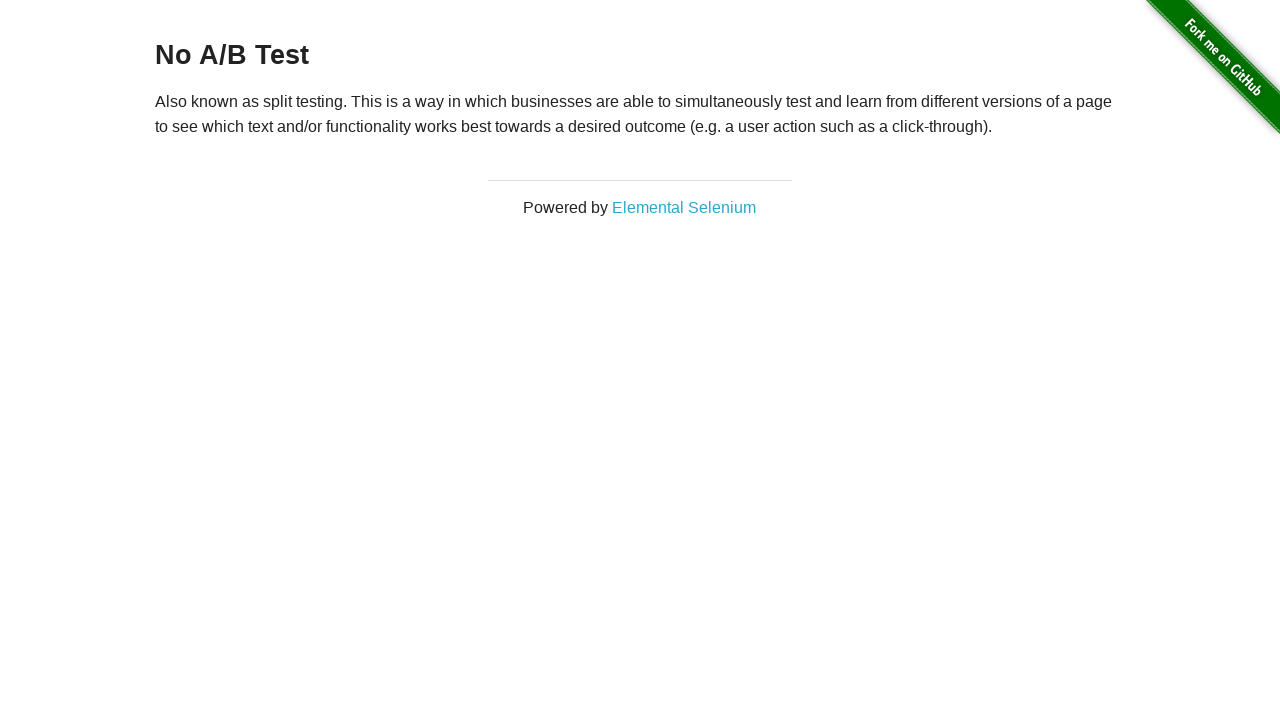

Retrieved heading text from page
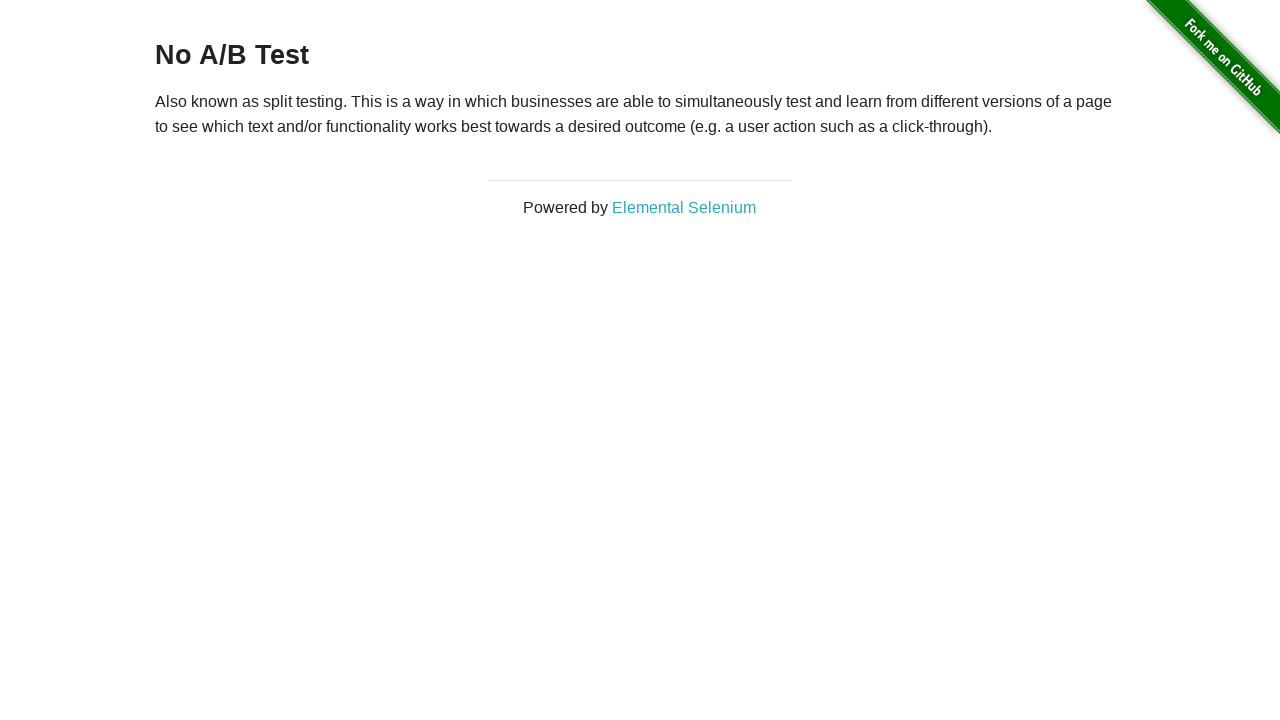

Verified heading shows 'No A/B Test' (opt-out version displayed correctly)
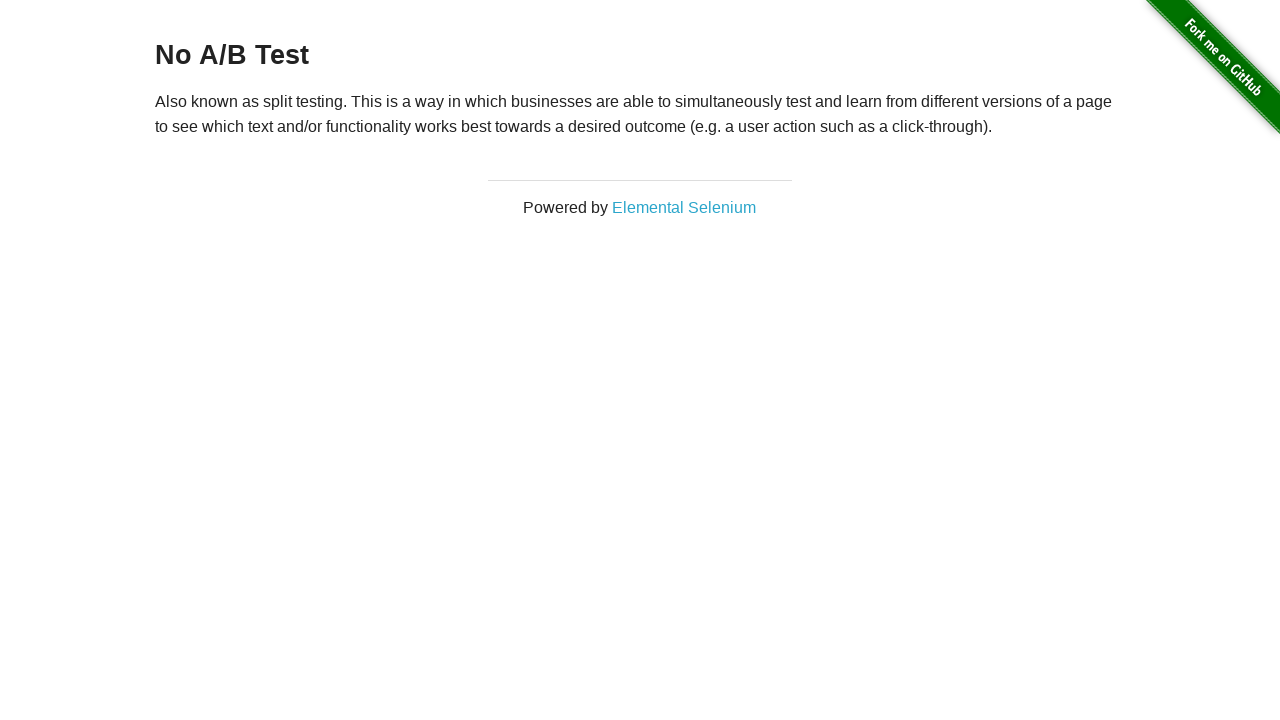

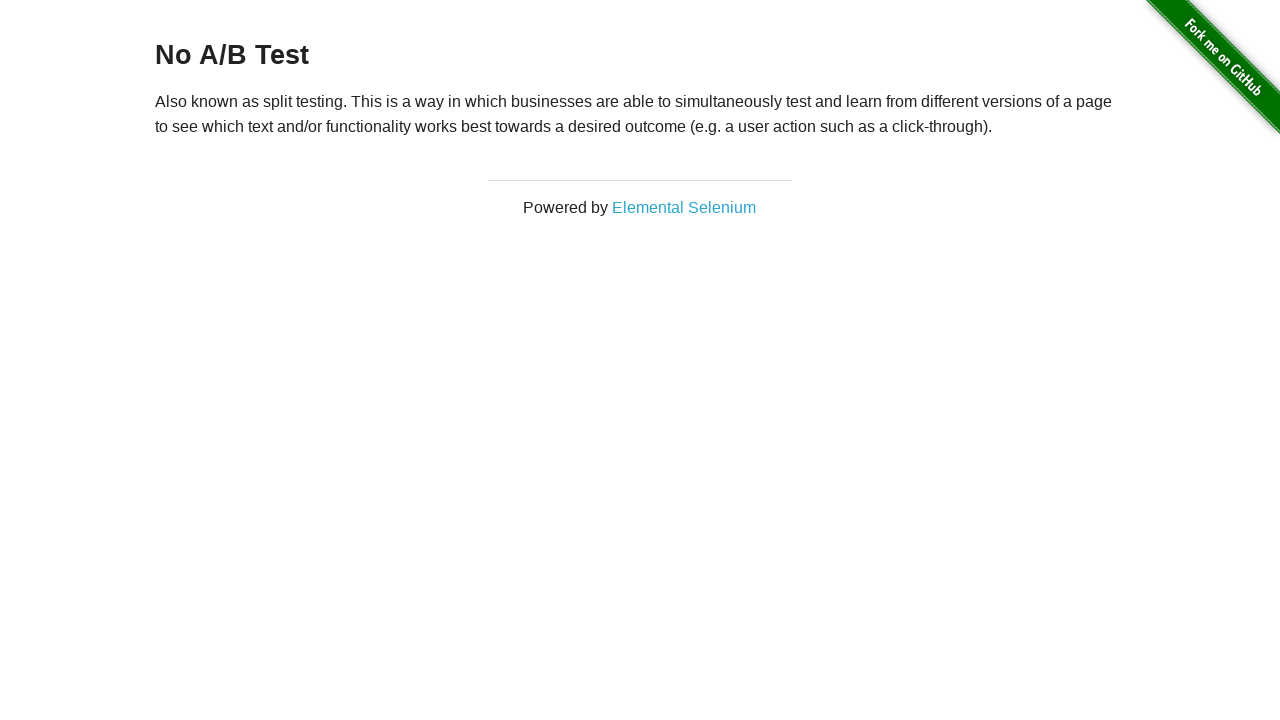